Tests opening a new browser window by clicking the "New Window" button on a window handles practice page

Starting URL: https://www.hyrtutorials.com/p/window-handles-practice.html

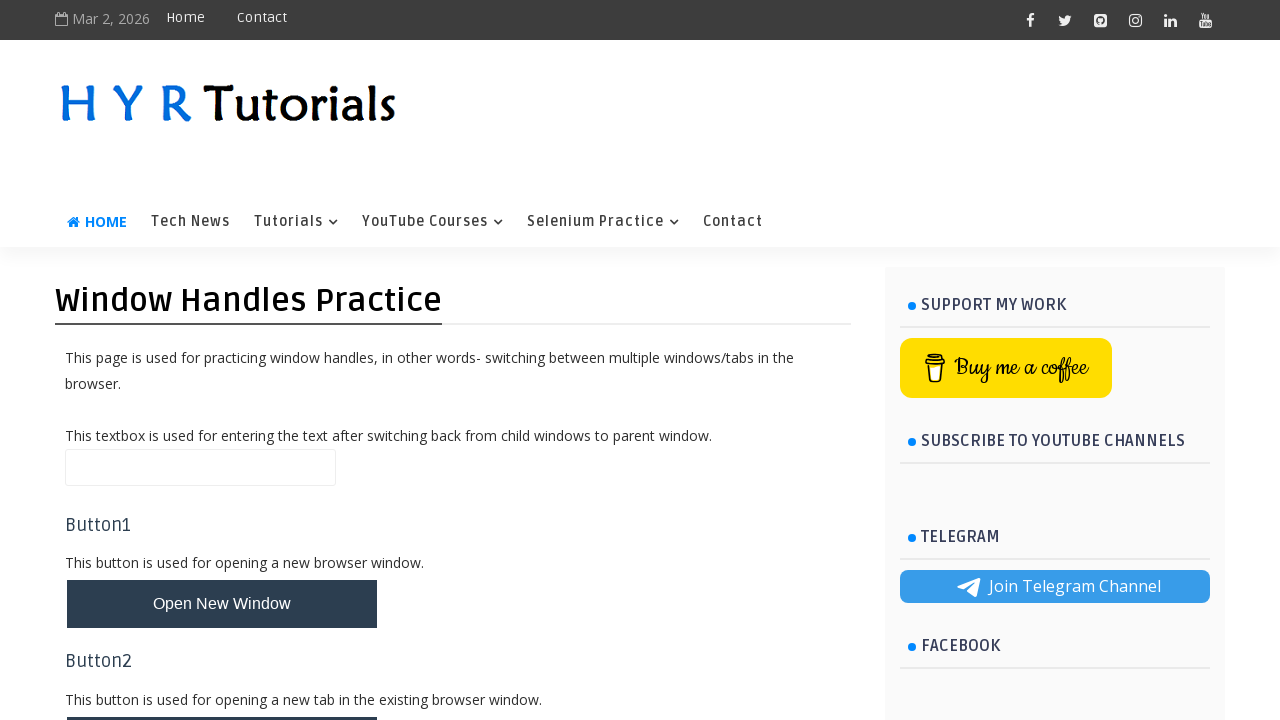

Clicked 'New Window' button to open a new browser window at (222, 604) on #newWindowBtn
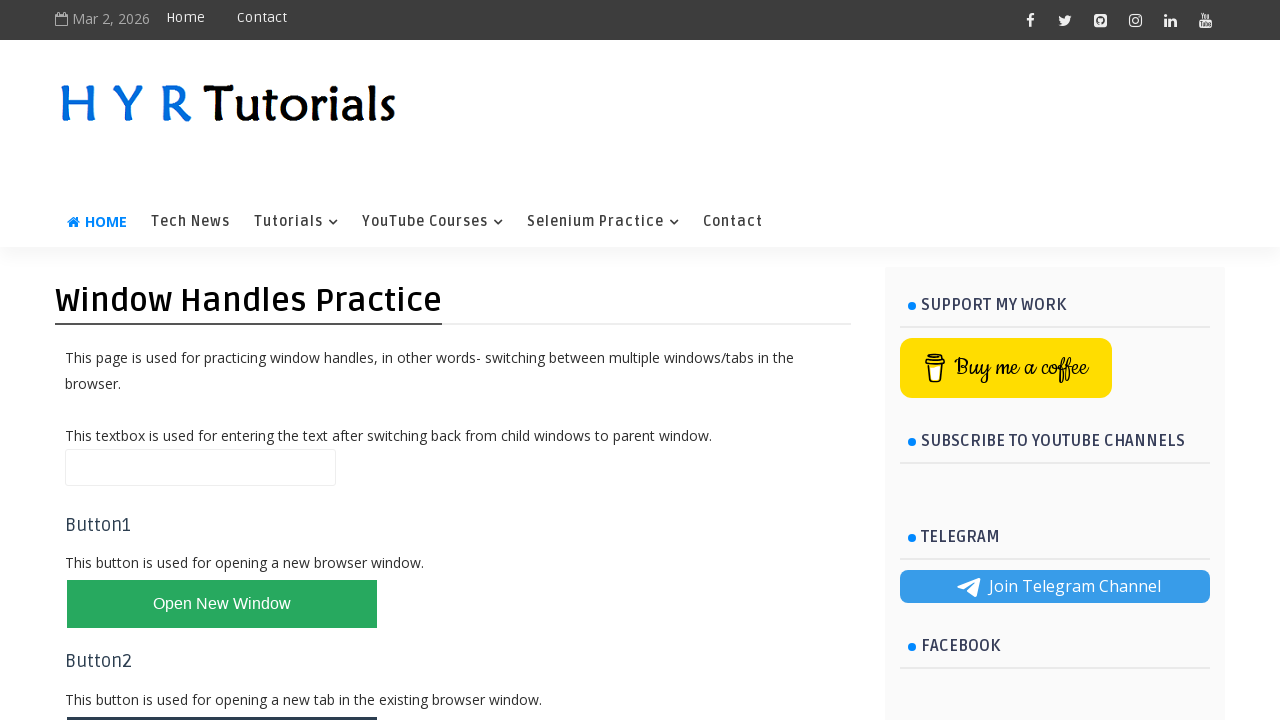

Waited for new window to open
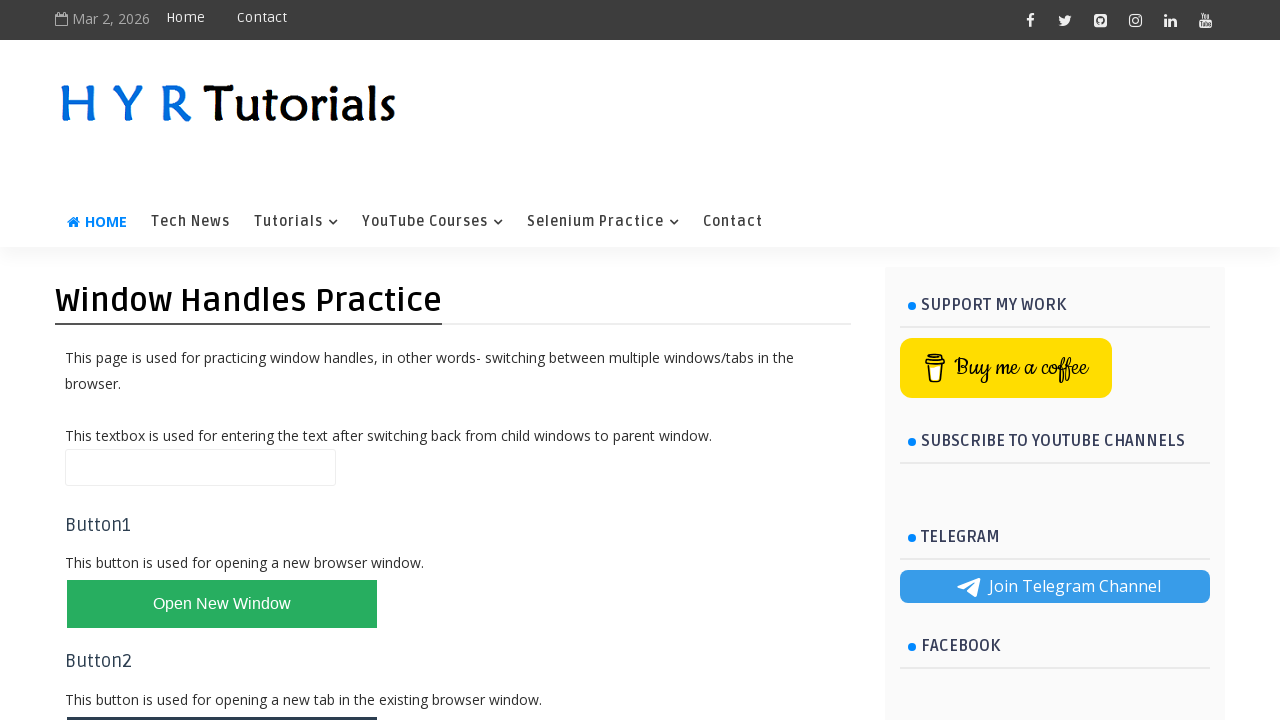

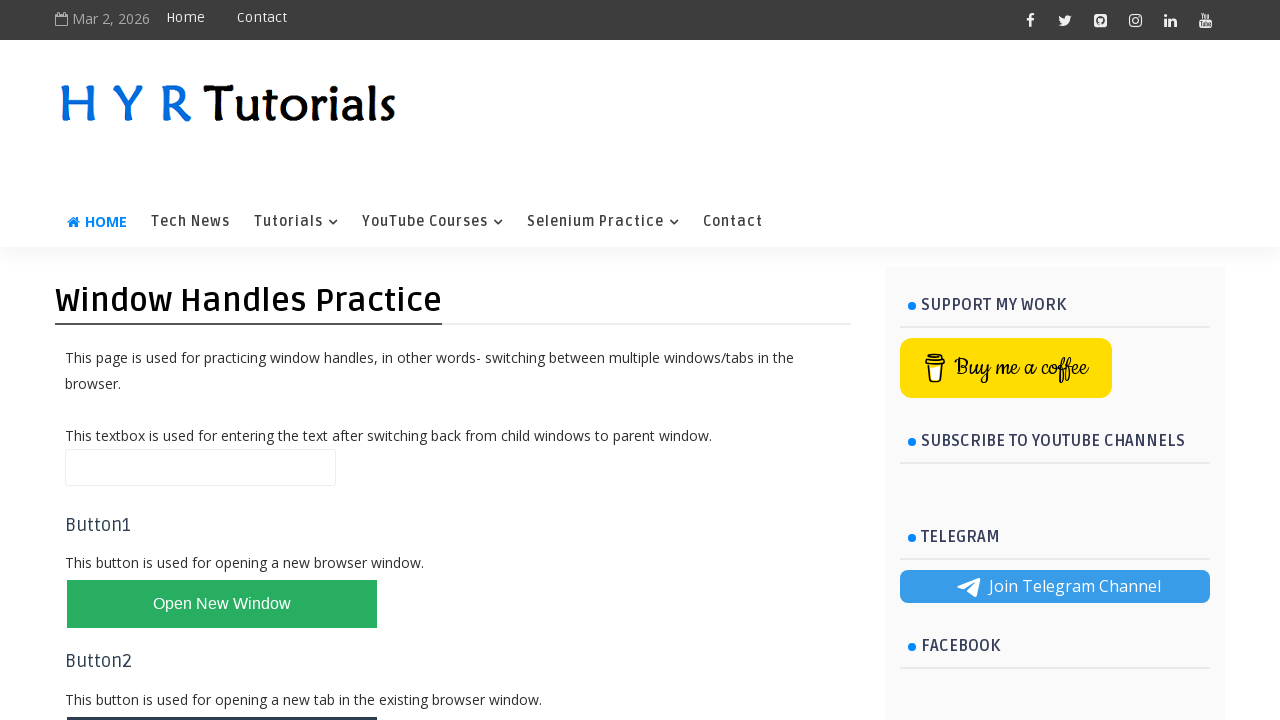